Tests adding multiple todo items to the list and verifies they appear correctly

Starting URL: https://demo.playwright.dev/todomvc

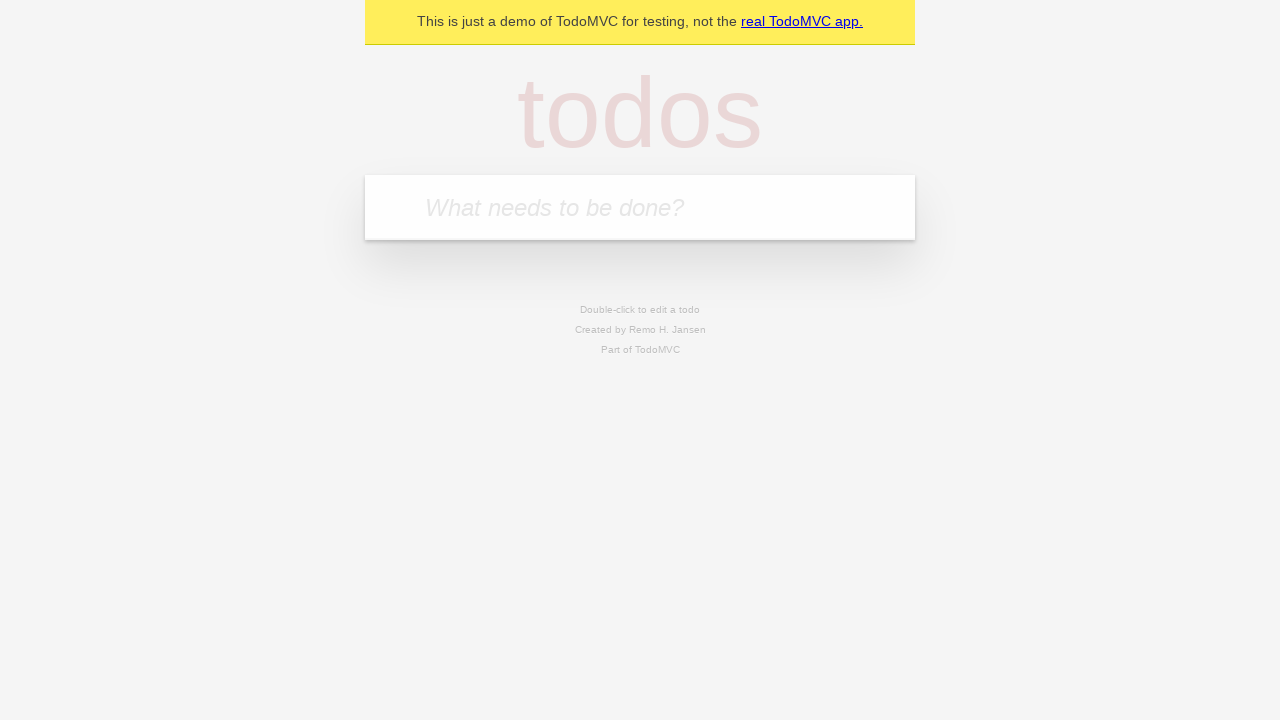

Filled todo input with 'buy some cheese' on internal:attr=[placeholder="What needs to be done?"i]
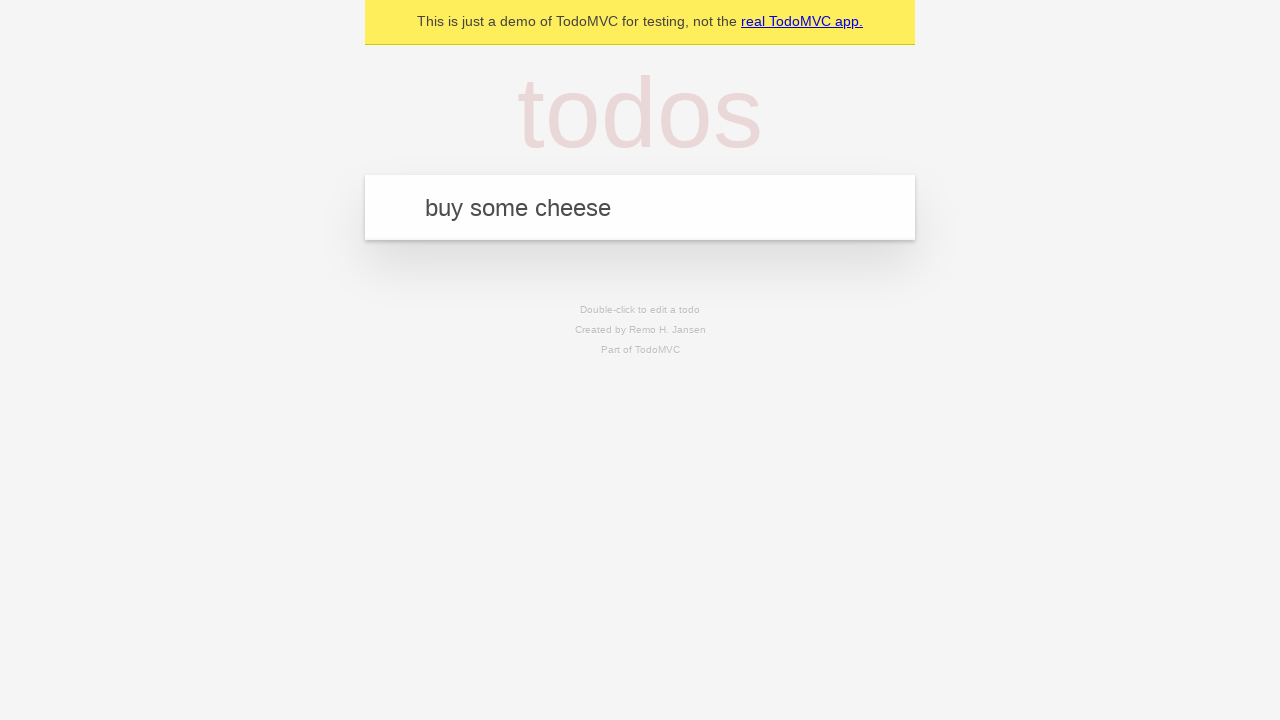

Pressed Enter to add first todo item on internal:attr=[placeholder="What needs to be done?"i]
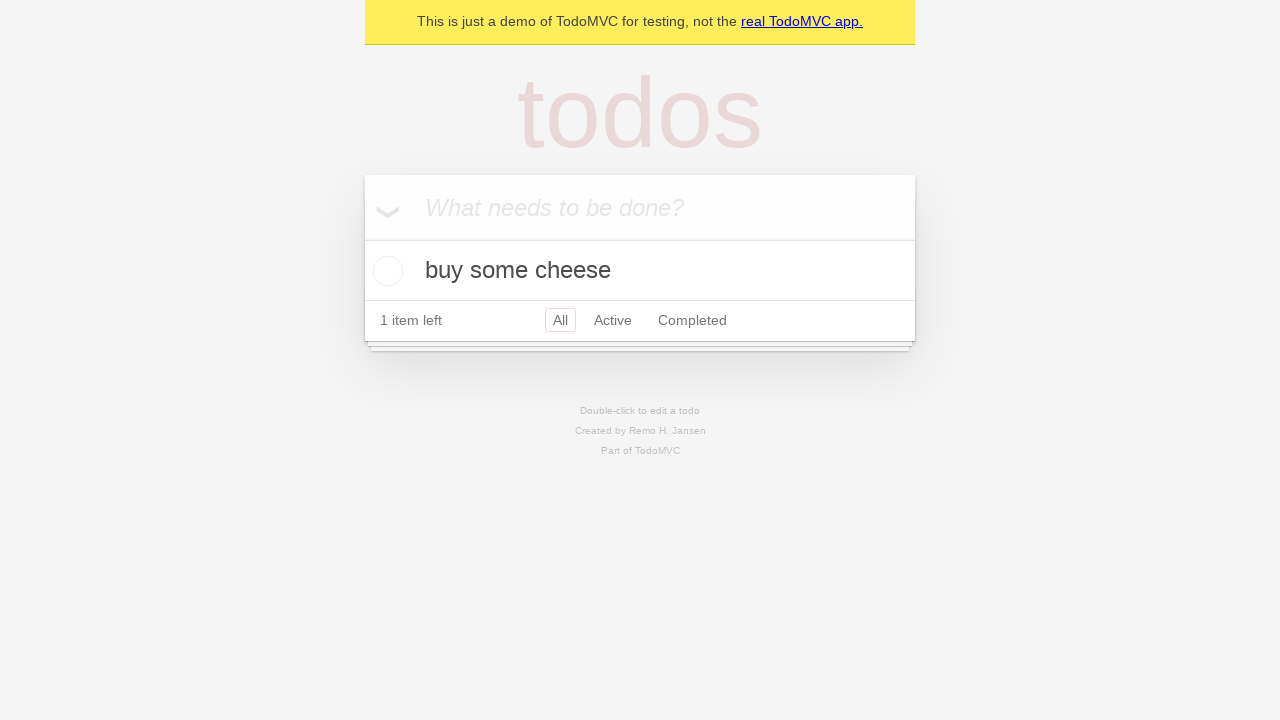

Filled todo input with 'feed the cat' on internal:attr=[placeholder="What needs to be done?"i]
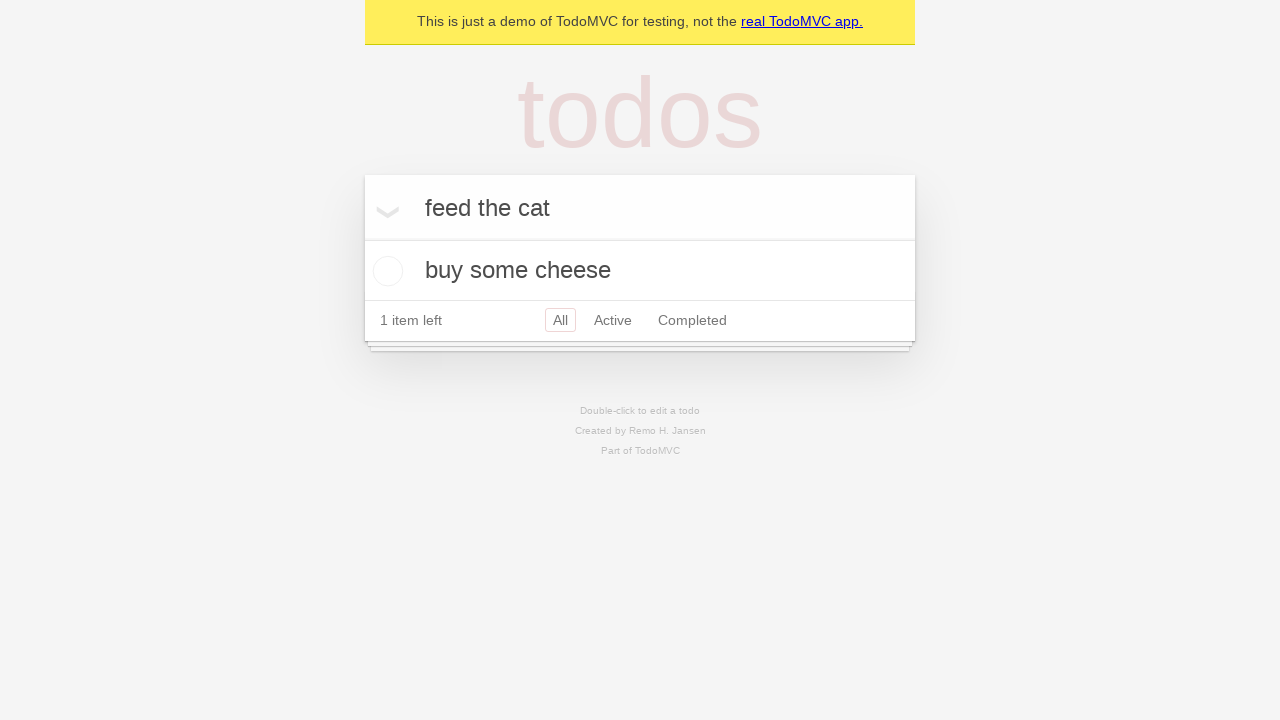

Pressed Enter to add second todo item on internal:attr=[placeholder="What needs to be done?"i]
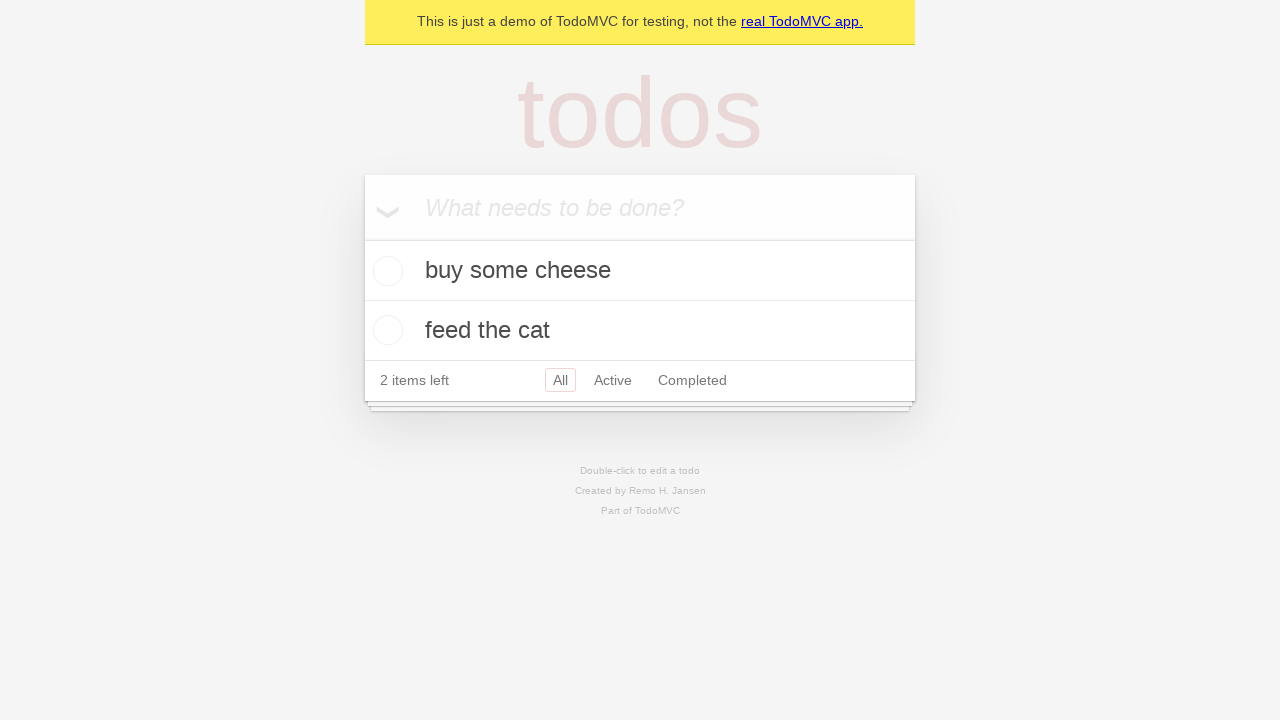

Verified both todo items are visible on the list
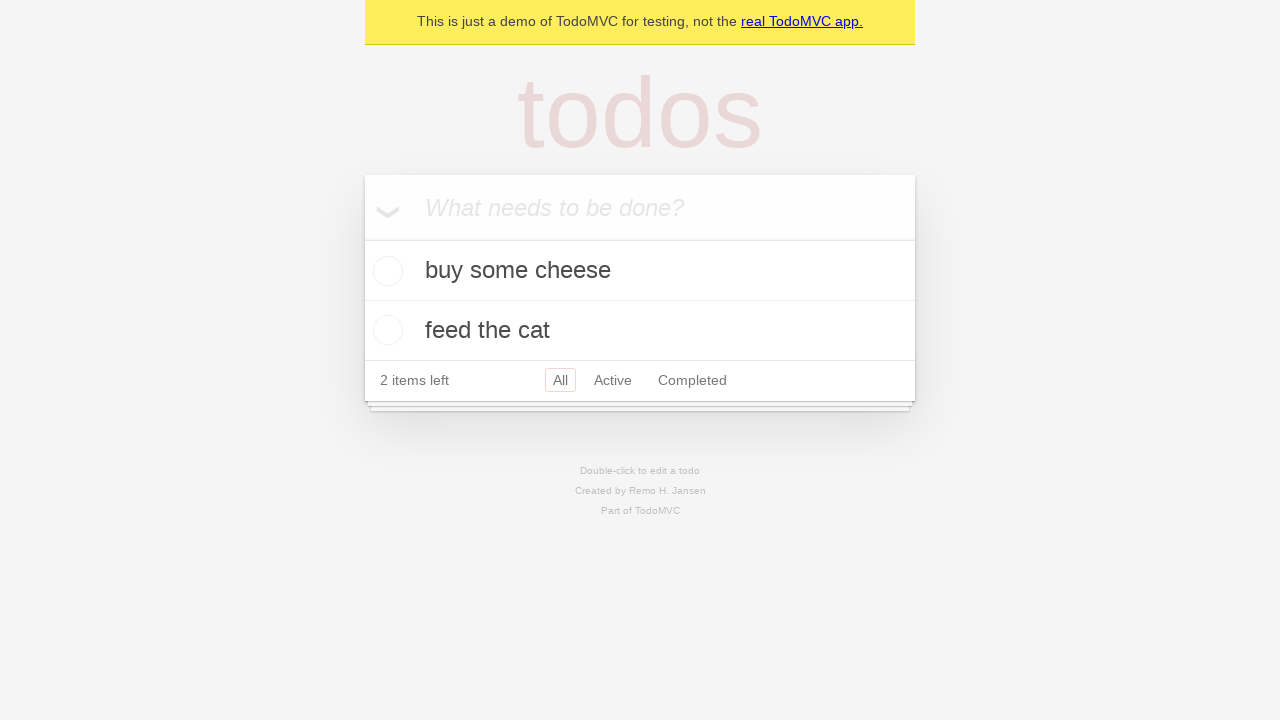

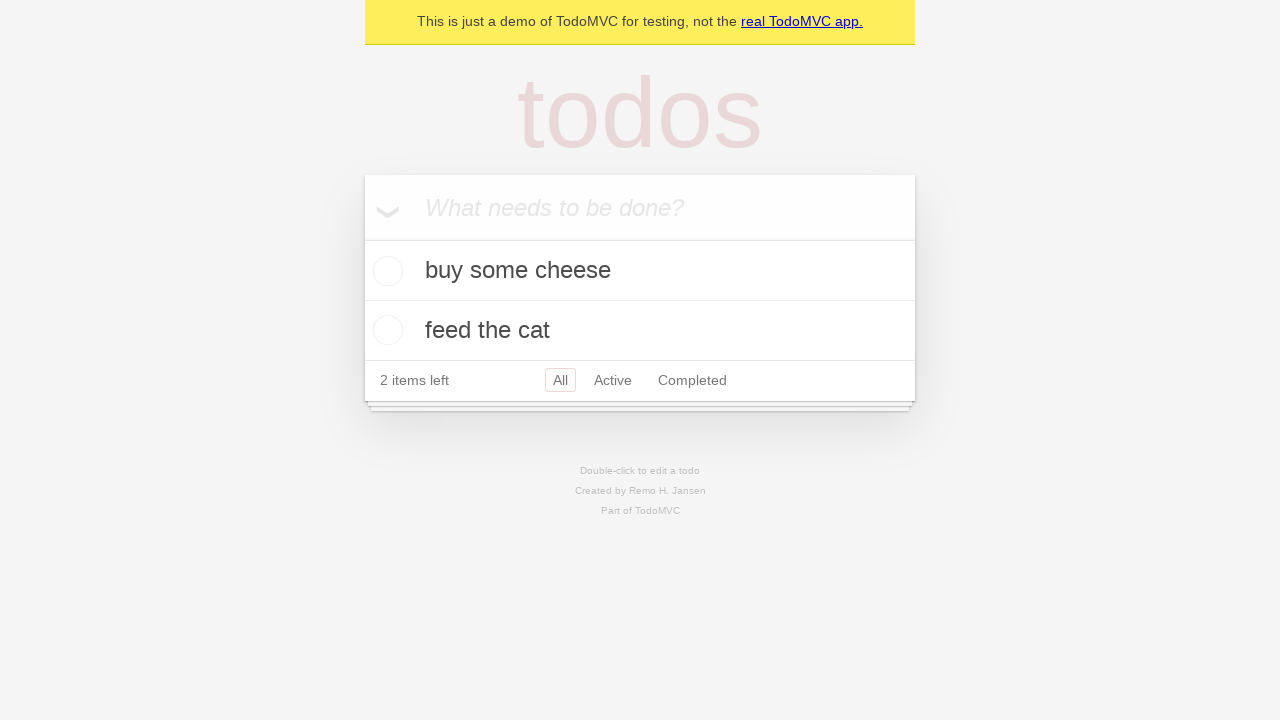